Tests a contact form with a math captcha by reading the numbers from the page, calculating the sum, and submitting the form with the answer.

Starting URL: https://hectorware.com/index.php/trial/

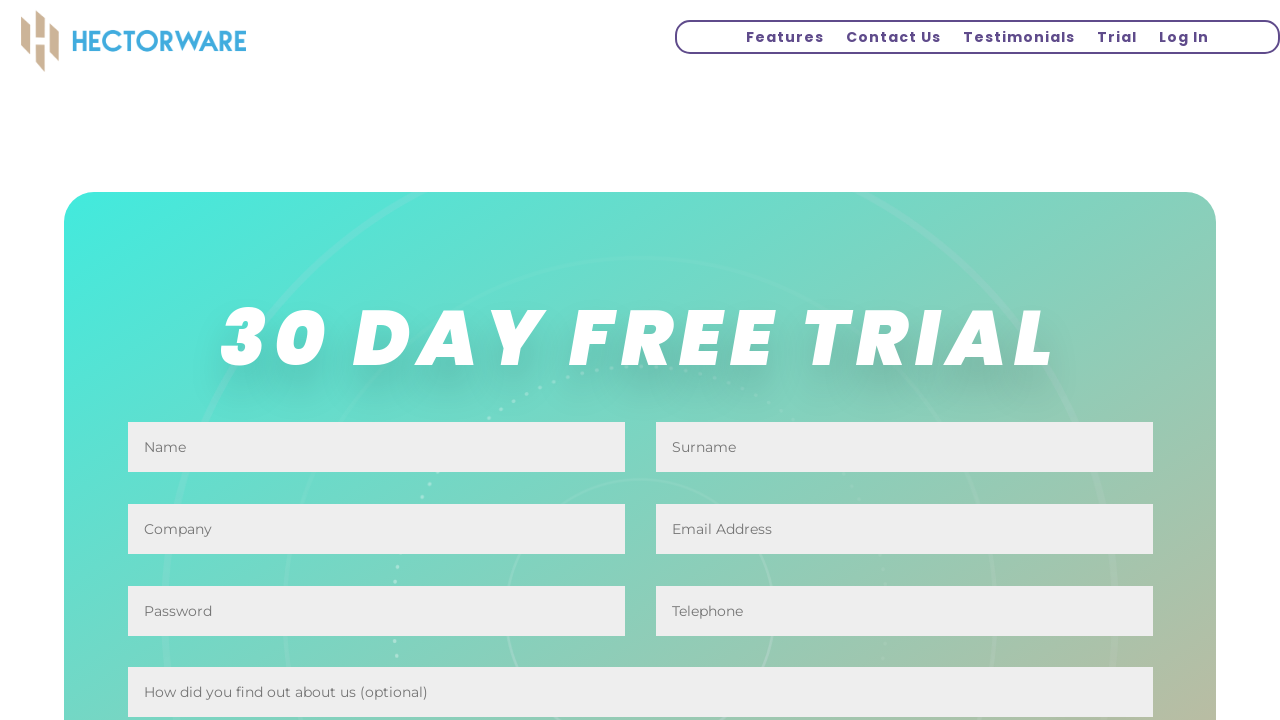

Waited for captcha question element to load
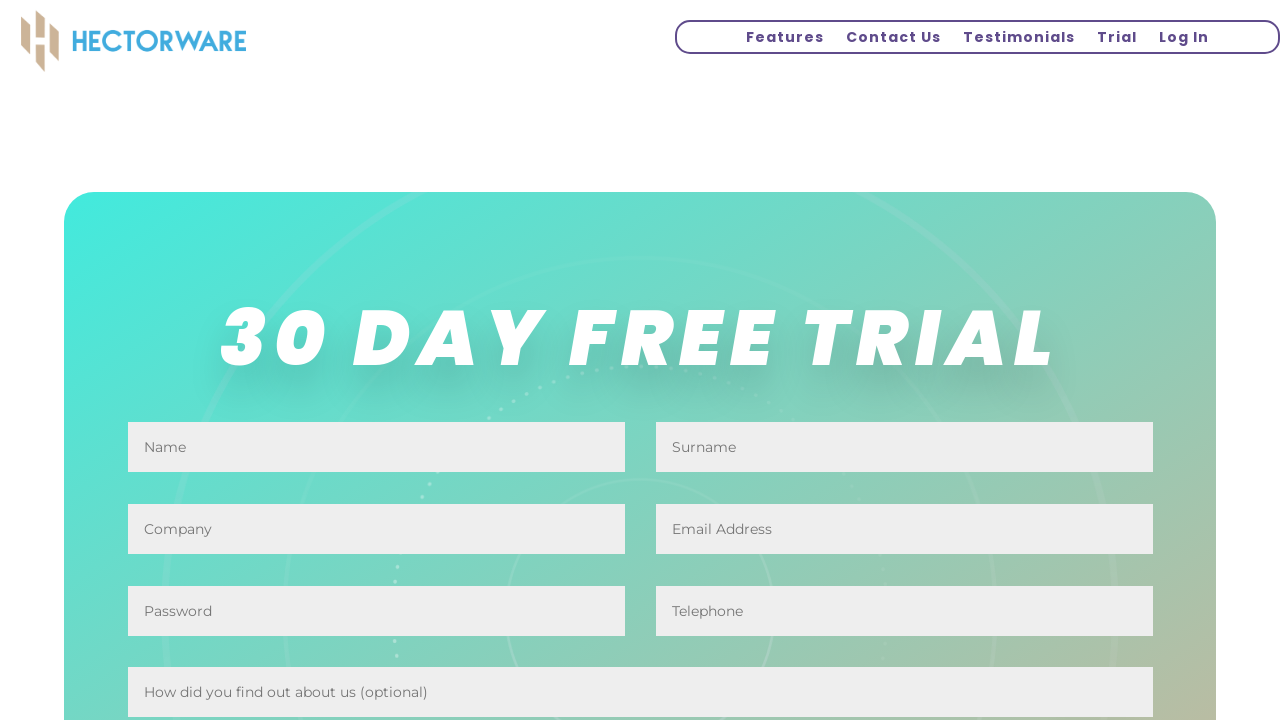

Retrieved captcha question text: '1 + 4'
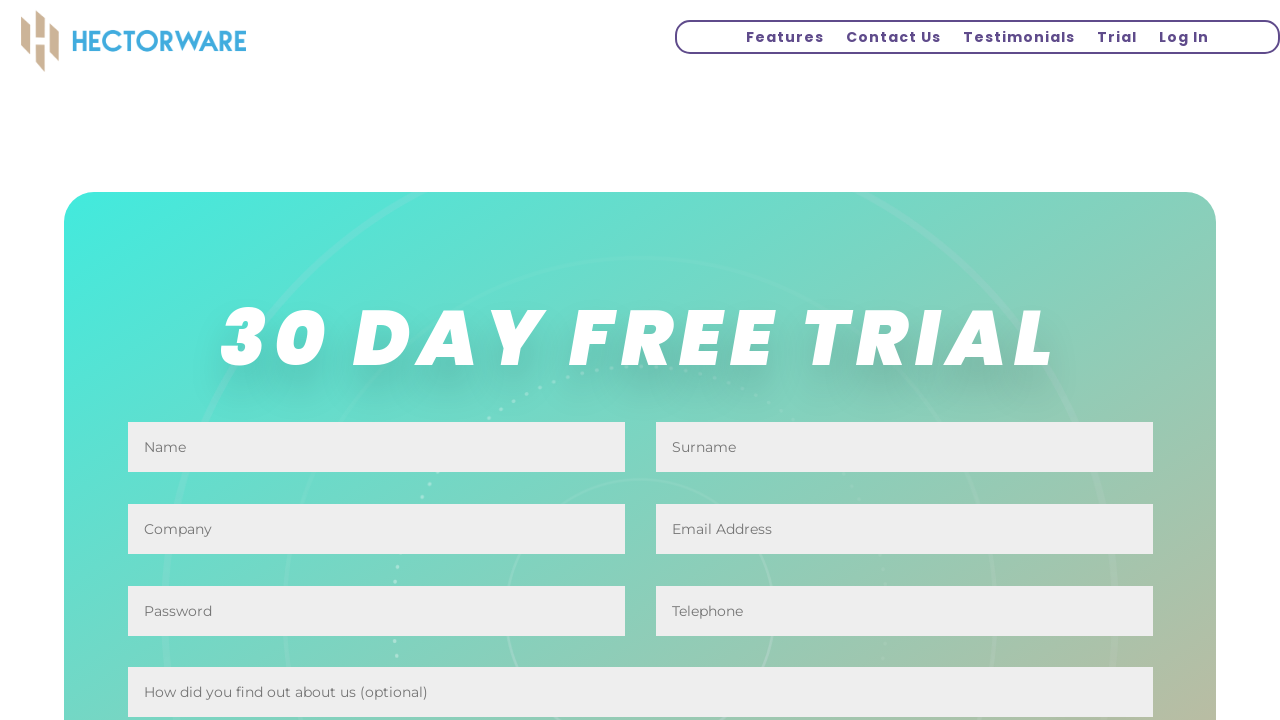

Calculated captcha answer: 1 + 4 = 5
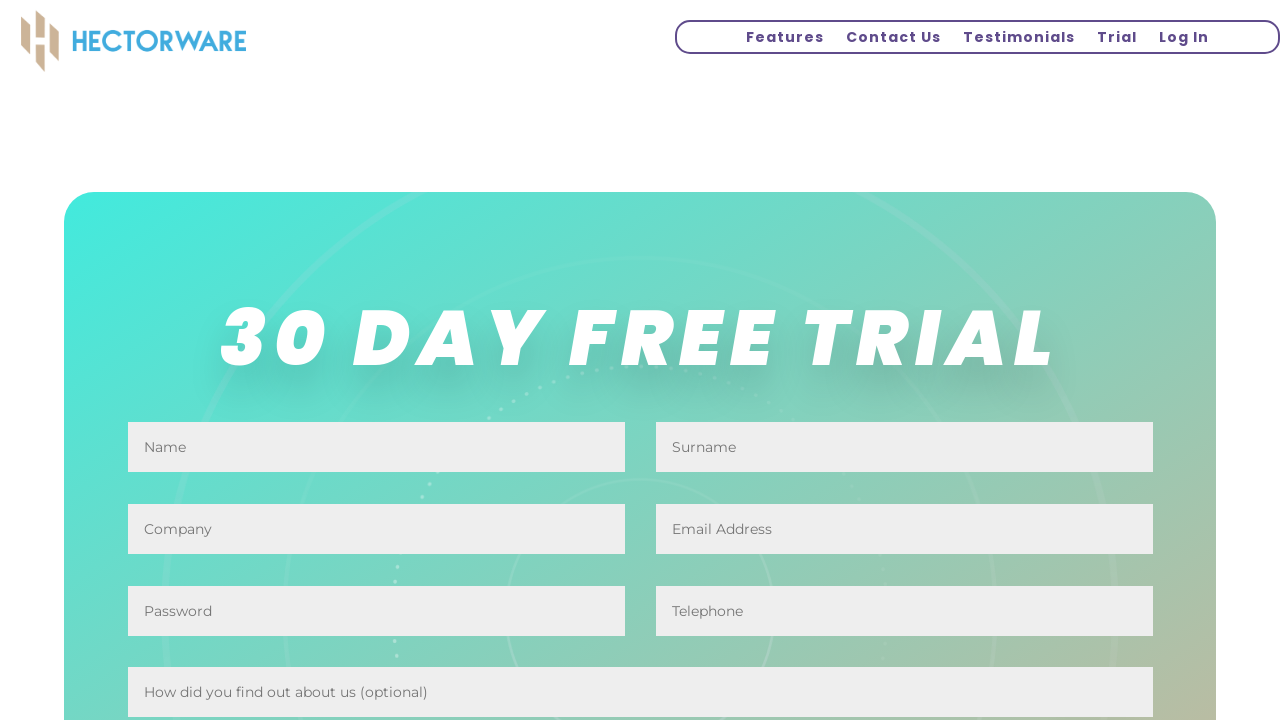

Filled captcha answer field with '5' on input.et_pb_contact_captcha
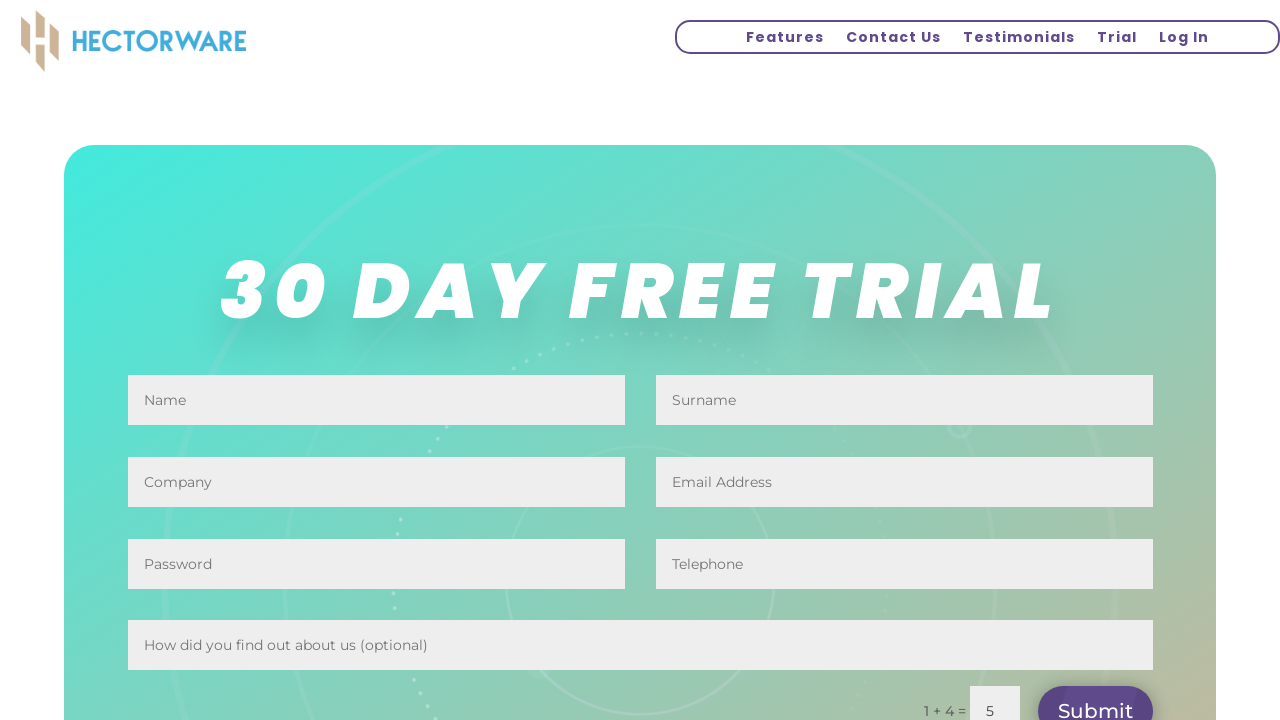

Pressed Enter to submit the form on input.et_pb_contact_captcha
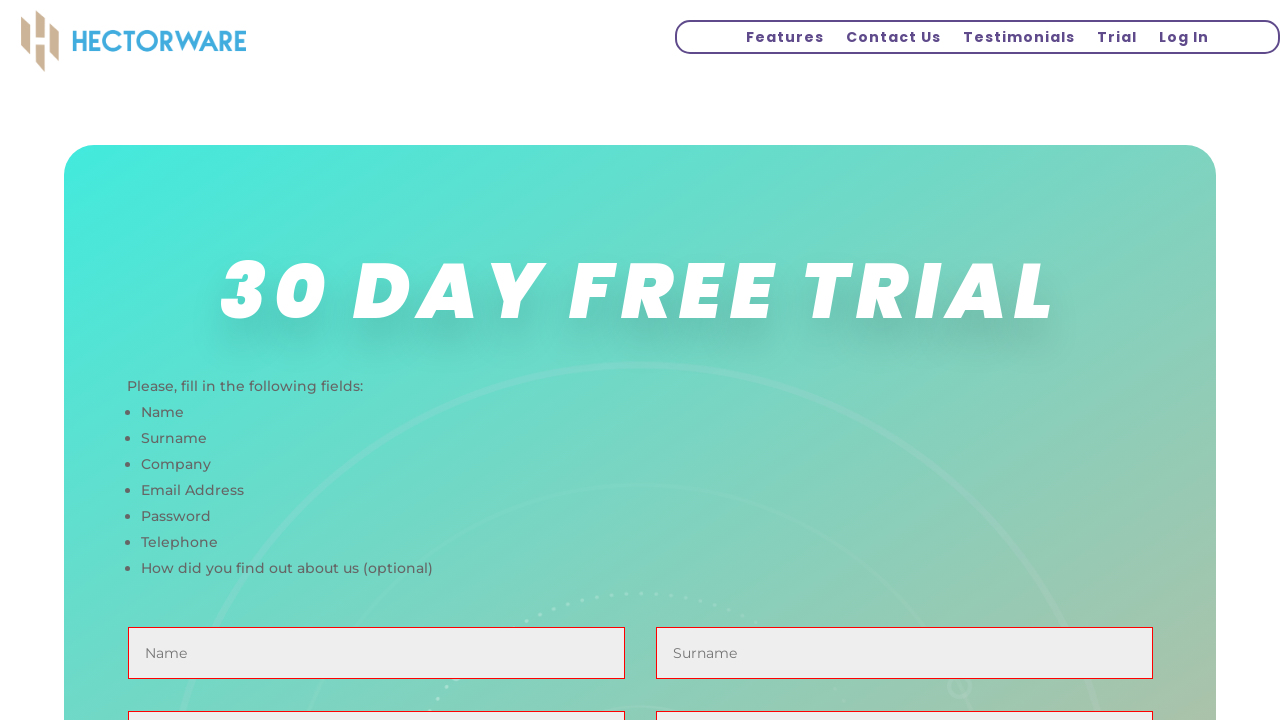

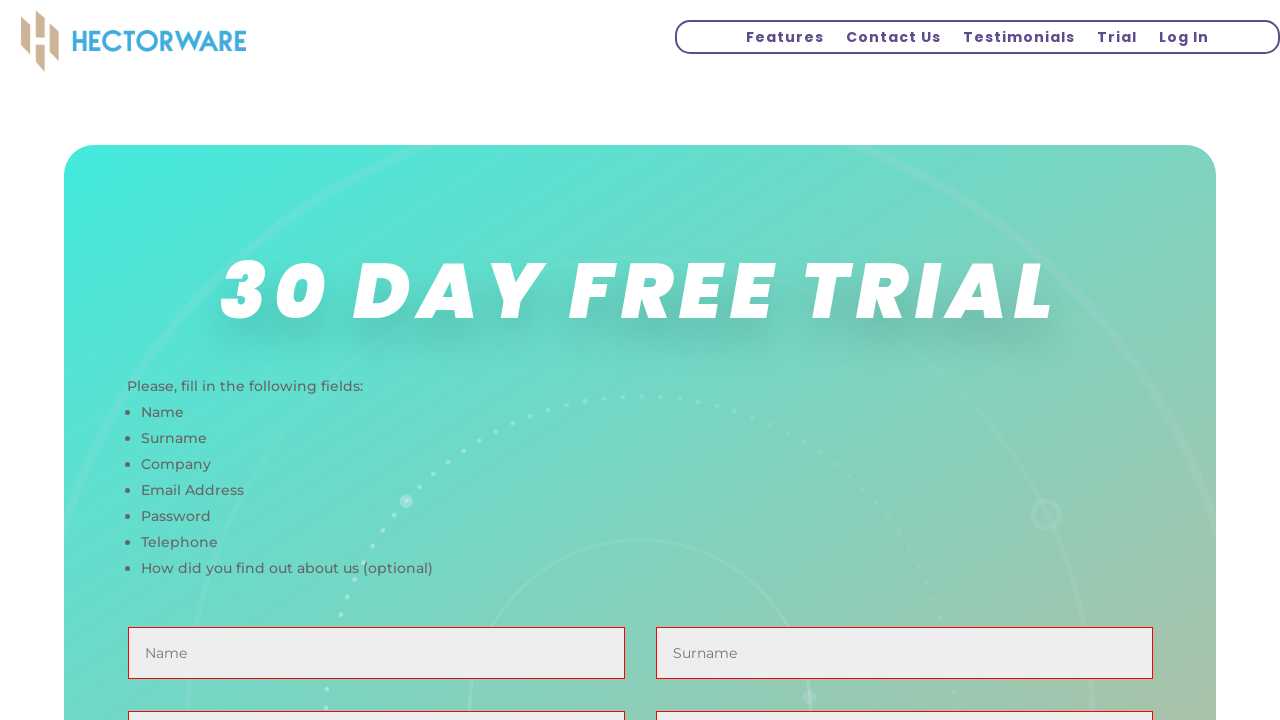